Tests footer link functionality by clicking on links in the first column of the footer section, opening each in a new tab, and verifying the pages load correctly

Starting URL: https://rahulshettyacademy.com/AutomationPractice/

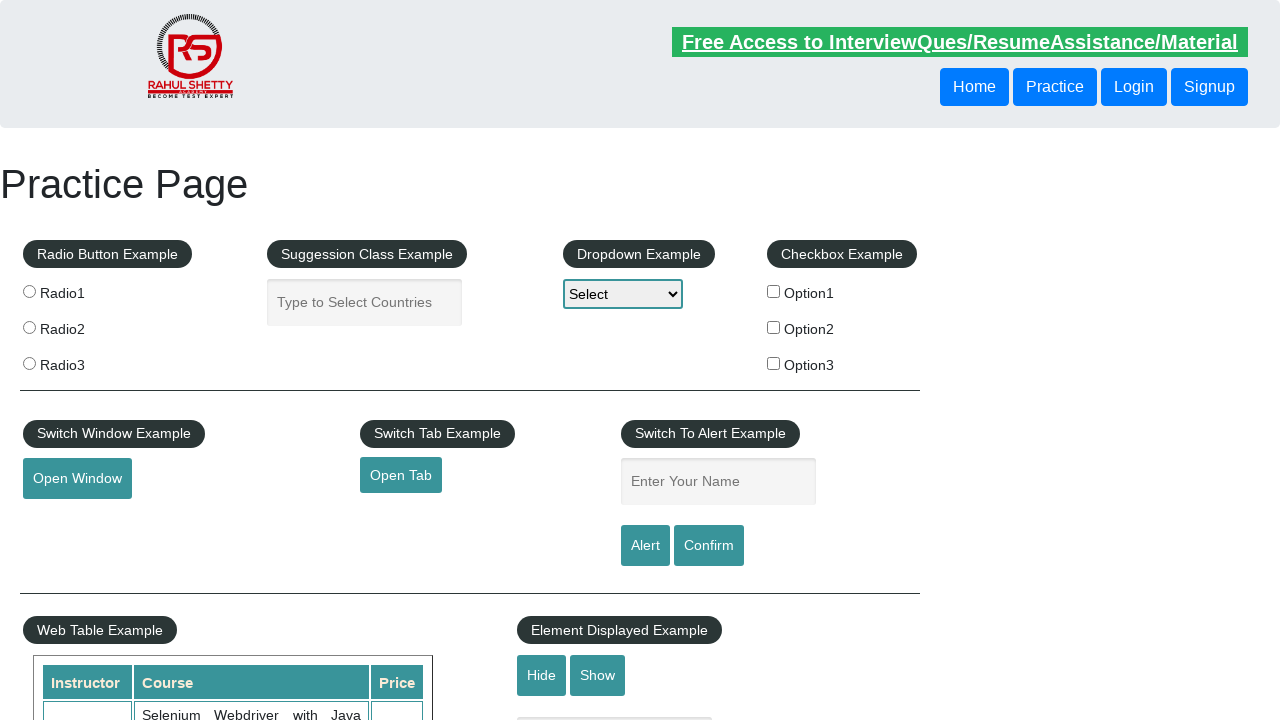

Waited for footer section to load
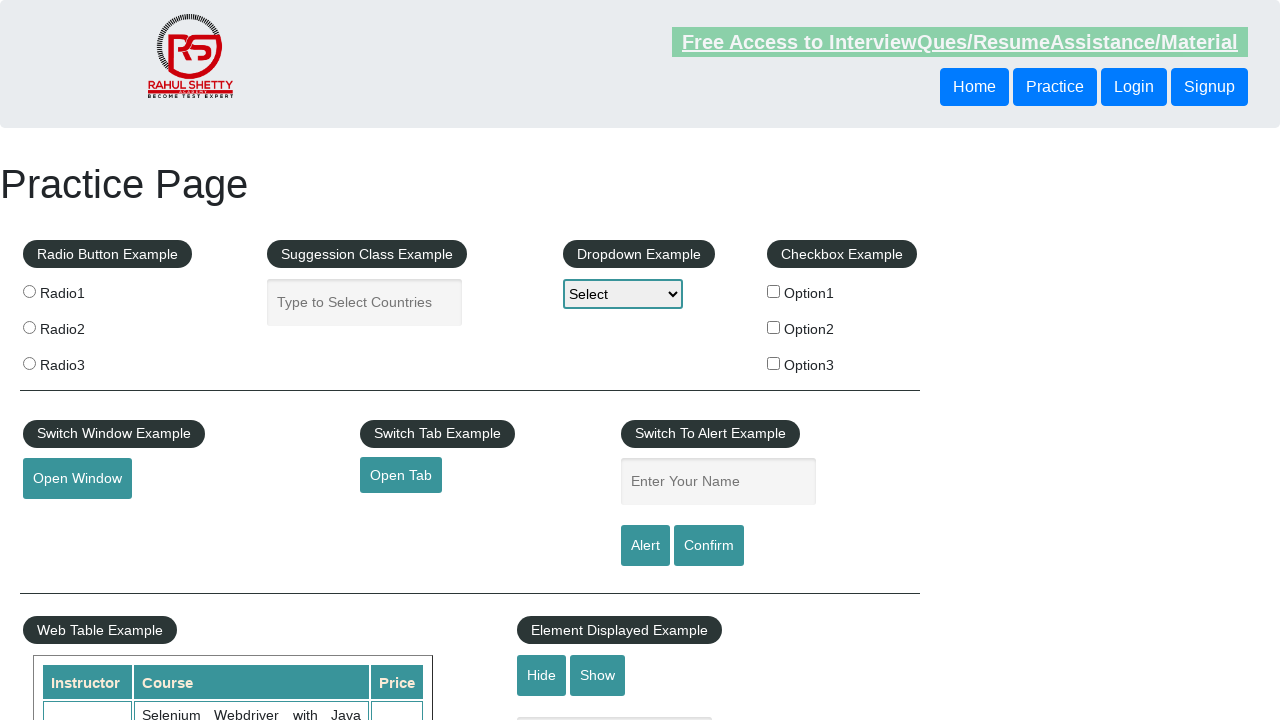

Located all footer links in first column
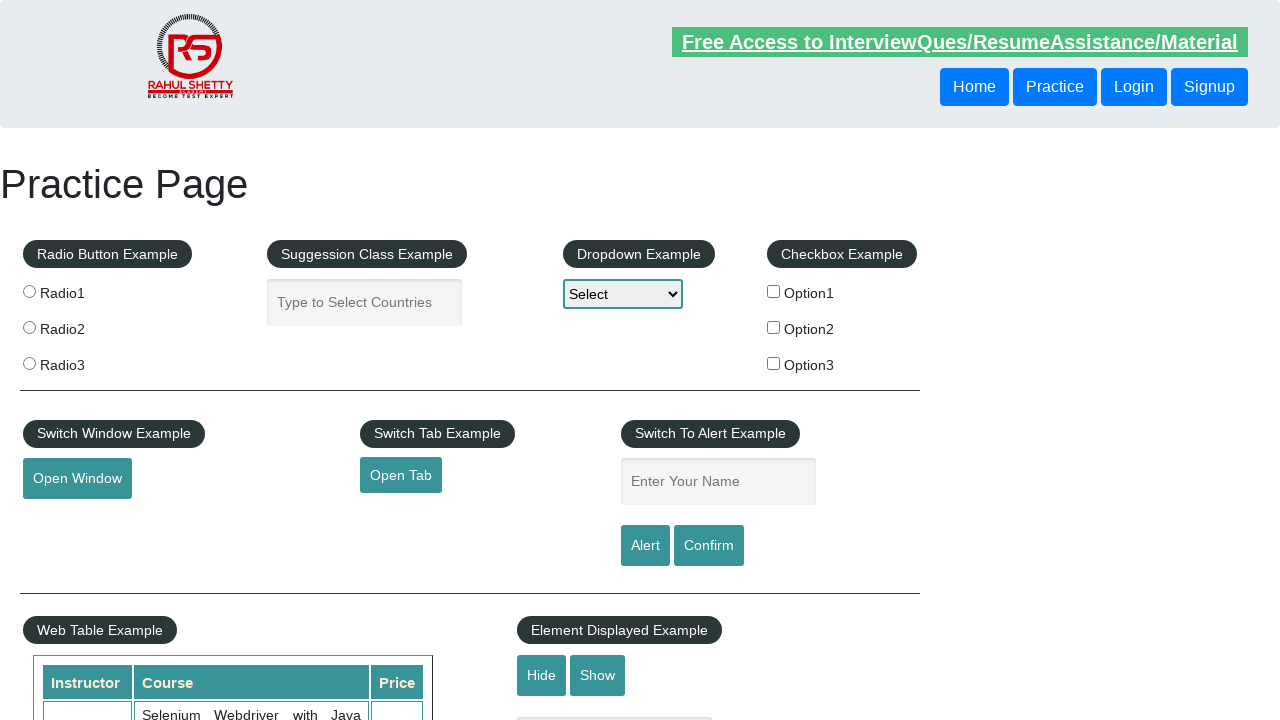

Found 5 links in footer first column
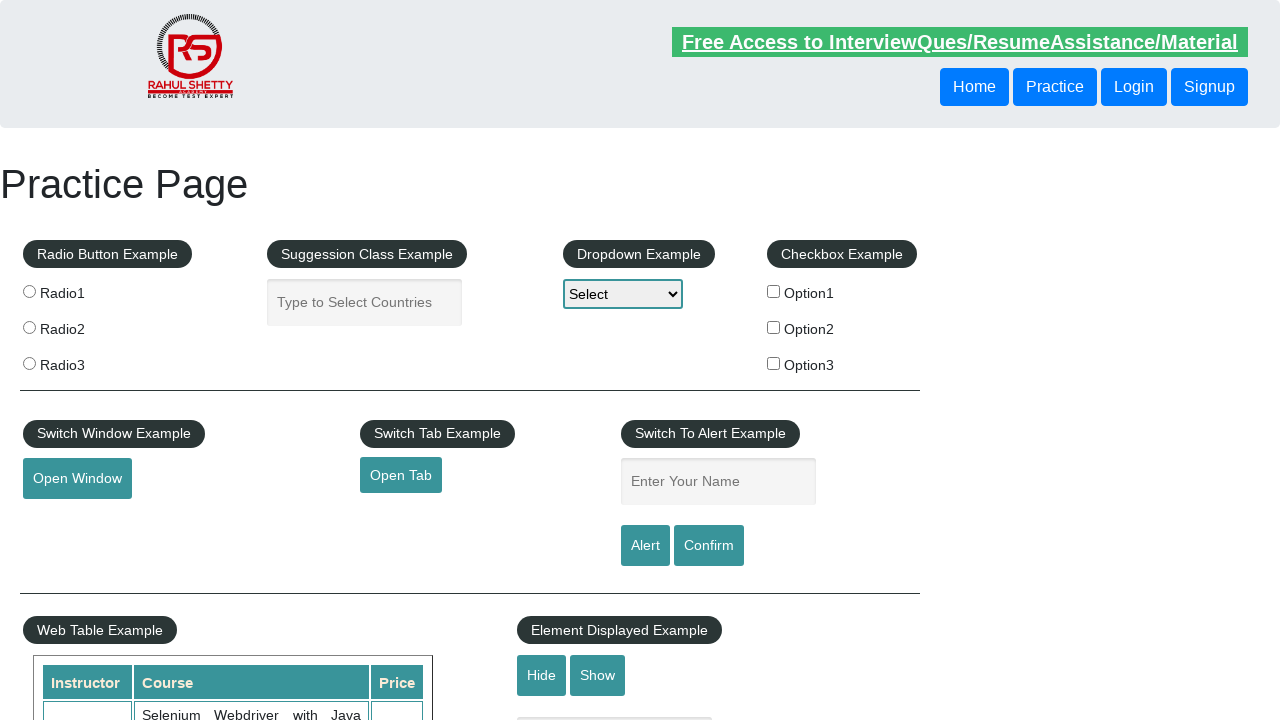

Opened footer link 1 in new tab using Ctrl+Click at (68, 520) on #gf-BIG table tbody tr td:first-child ul a >> nth=1
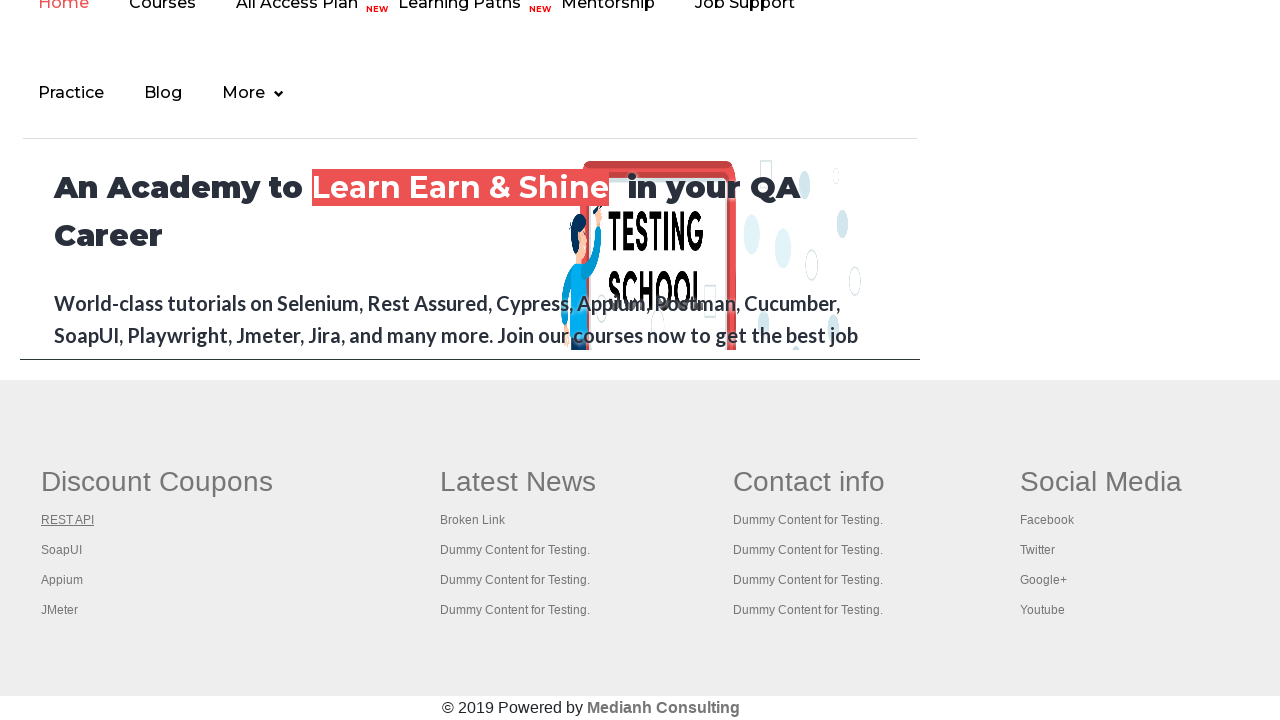

New page 1 loaded successfully
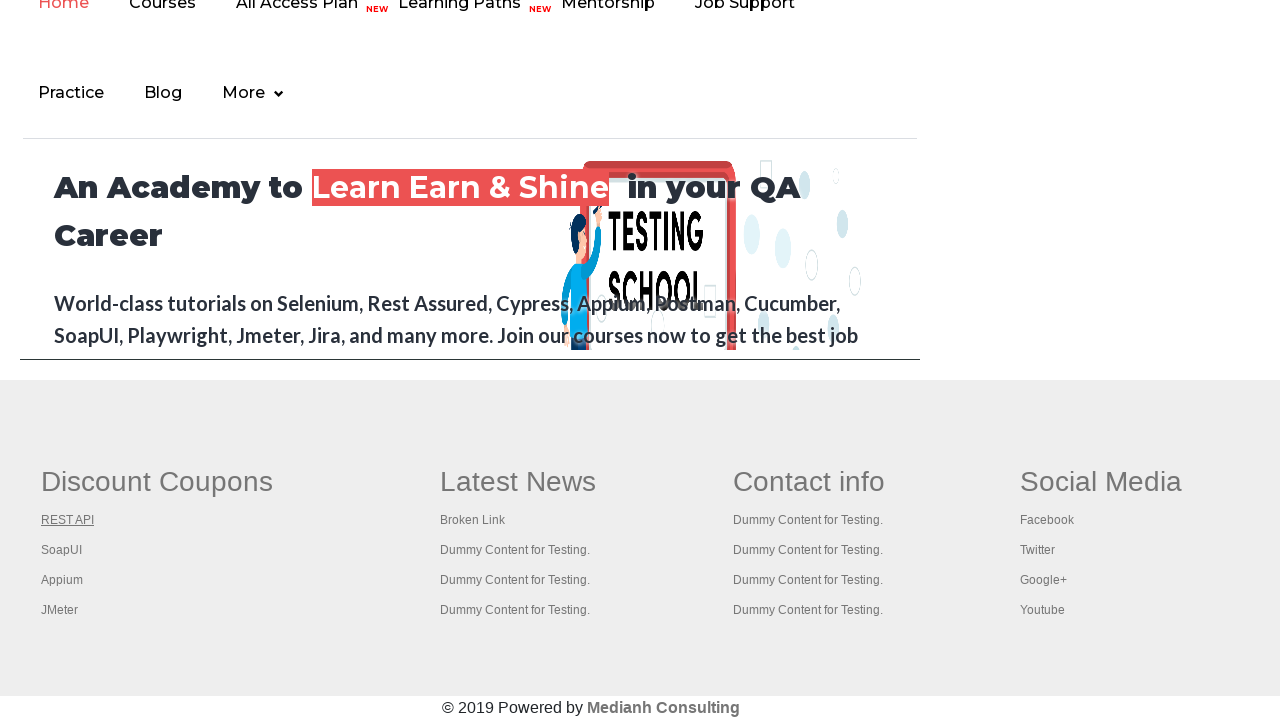

Opened footer link 2 in new tab using Ctrl+Click at (62, 550) on #gf-BIG table tbody tr td:first-child ul a >> nth=2
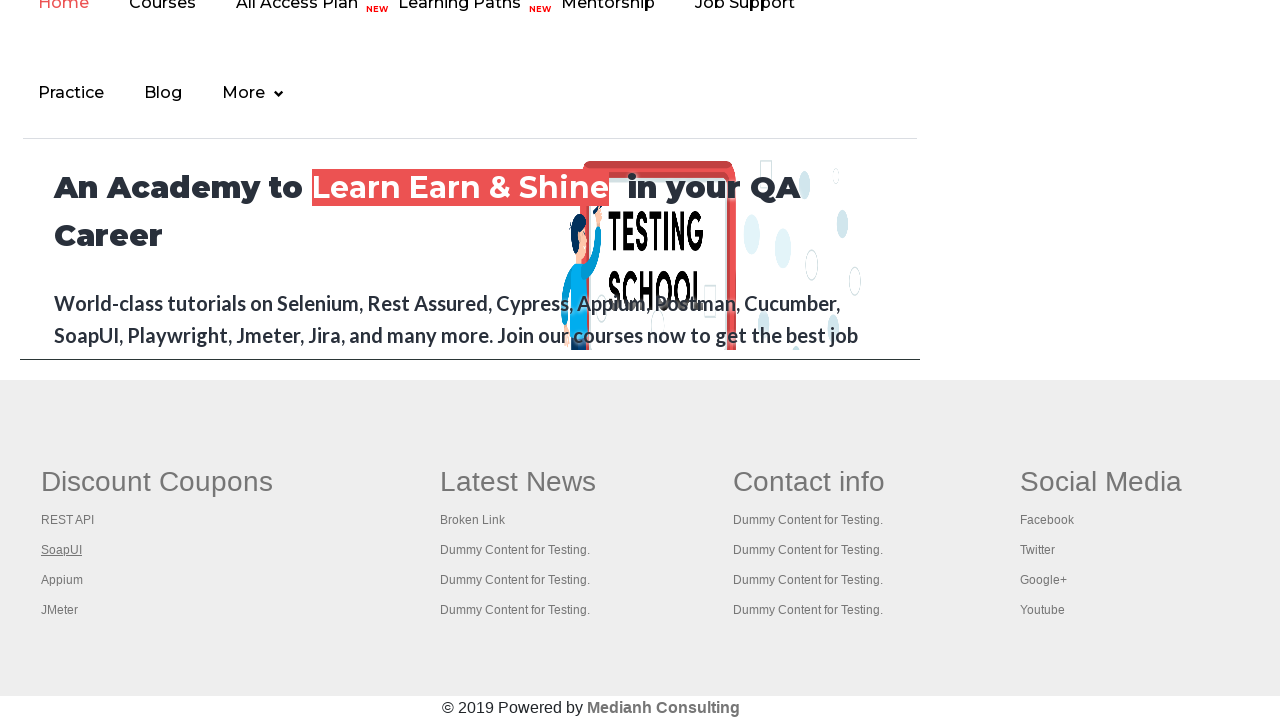

New page 2 loaded successfully
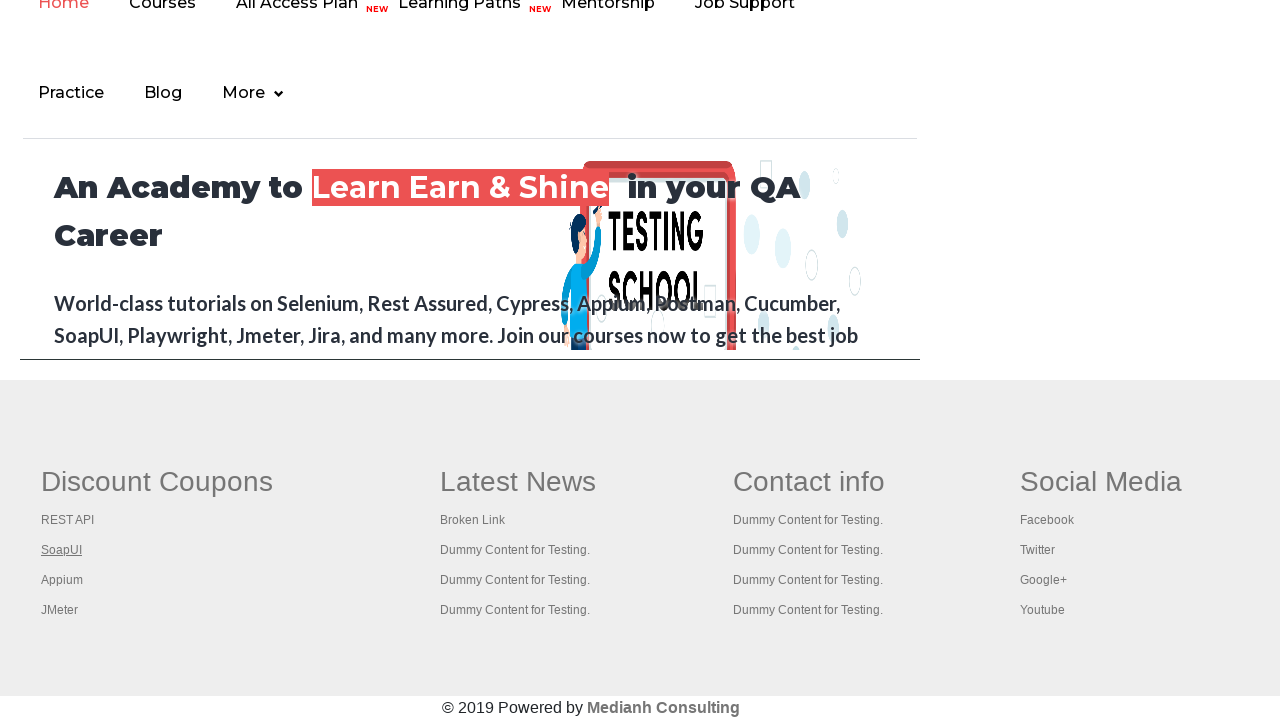

Opened footer link 3 in new tab using Ctrl+Click at (62, 580) on #gf-BIG table tbody tr td:first-child ul a >> nth=3
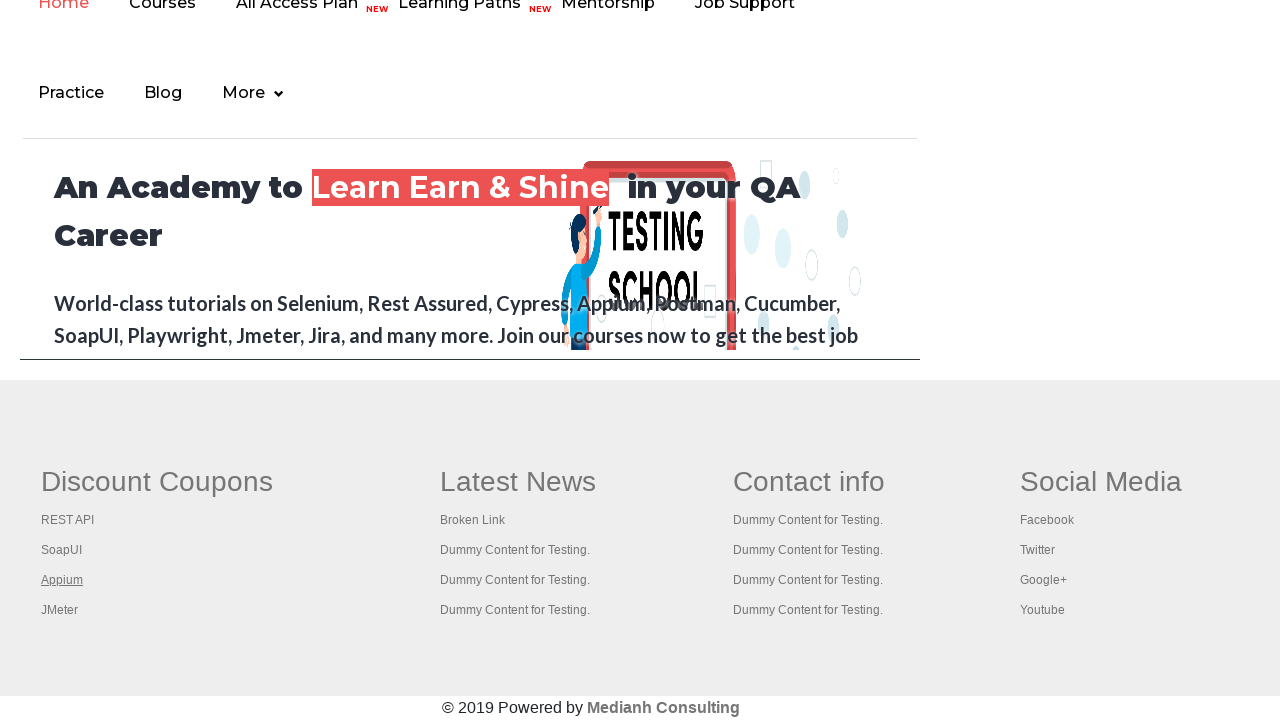

New page 3 loaded successfully
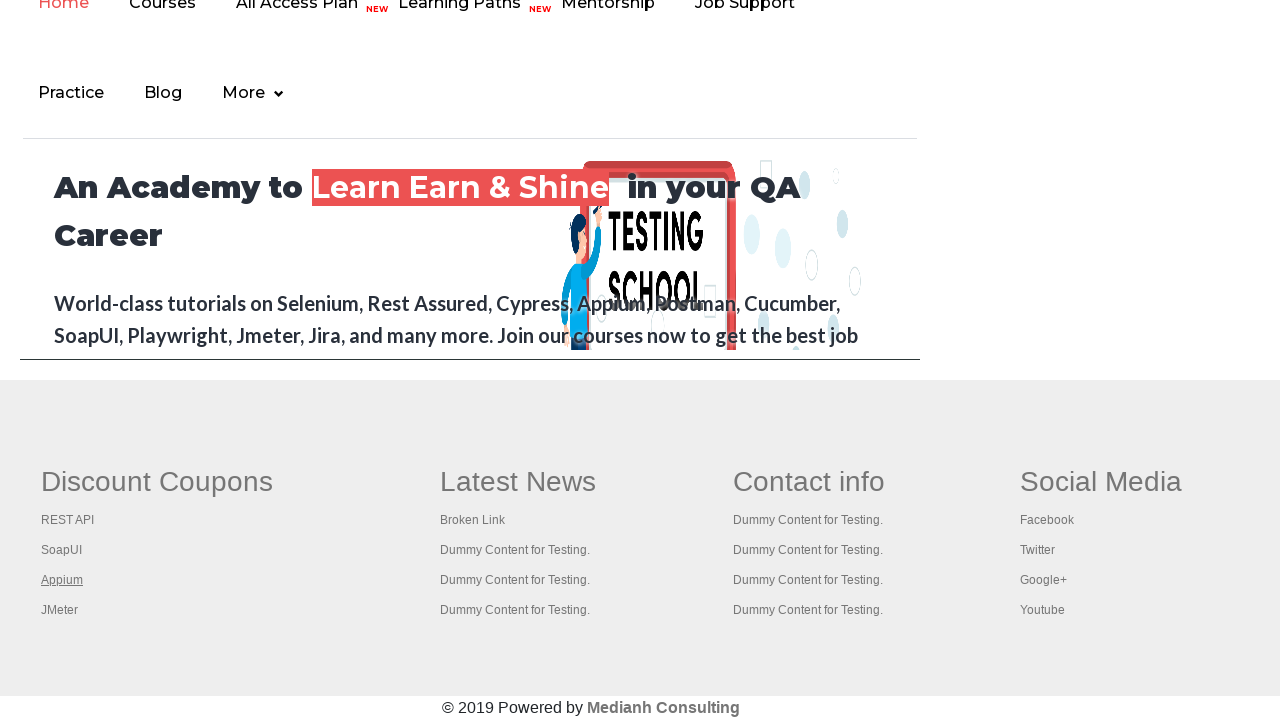

Opened footer link 4 in new tab using Ctrl+Click at (60, 610) on #gf-BIG table tbody tr td:first-child ul a >> nth=4
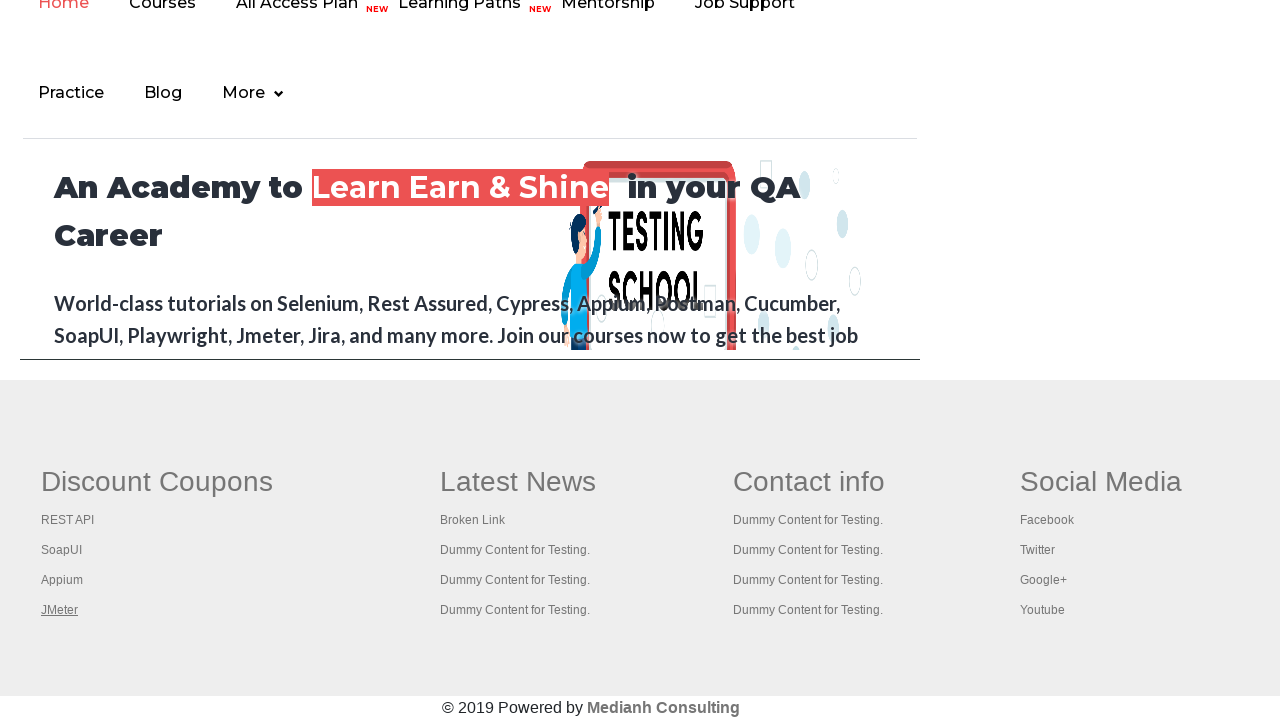

New page 4 loaded successfully
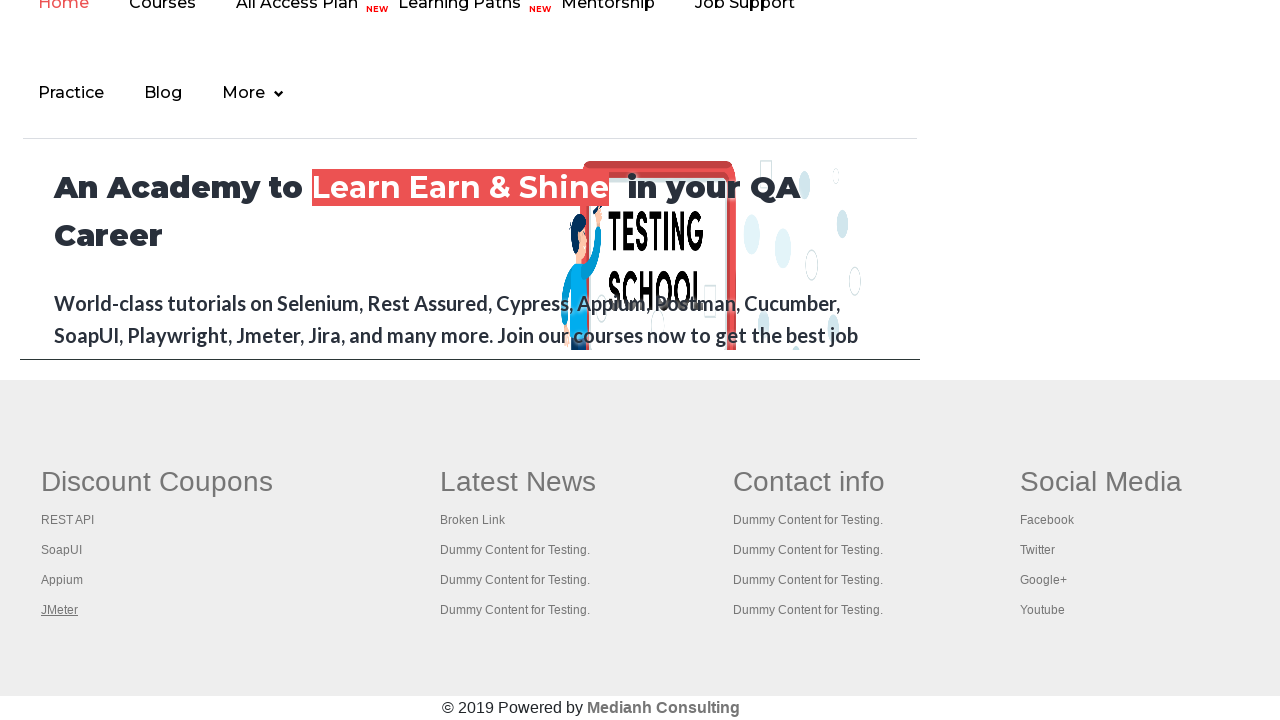

Brought page to front for verification
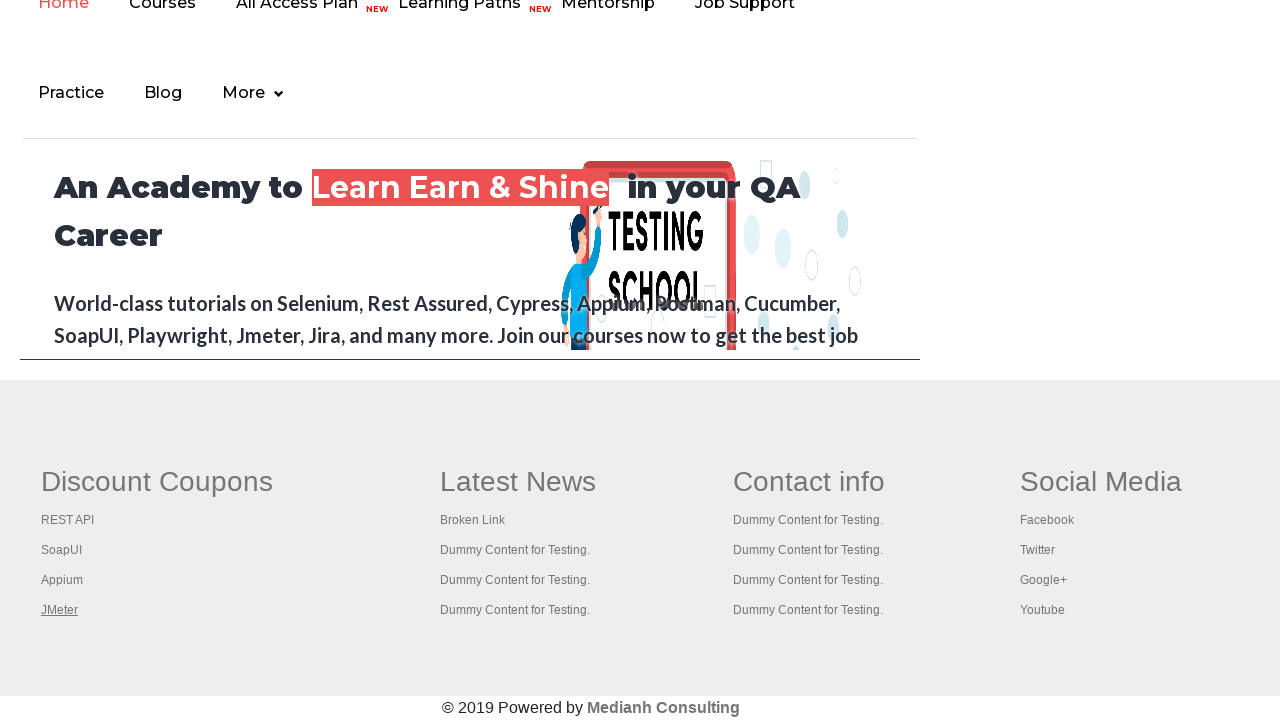

Verified page loaded completely
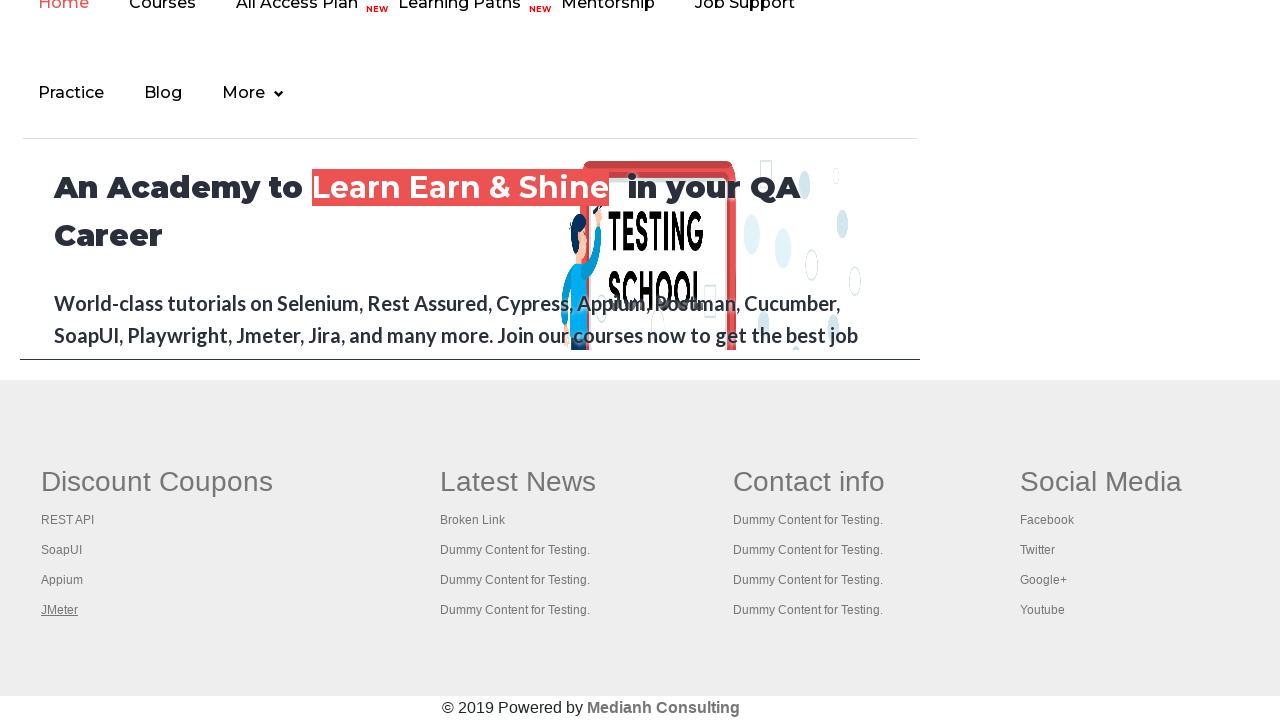

Brought page to front for verification
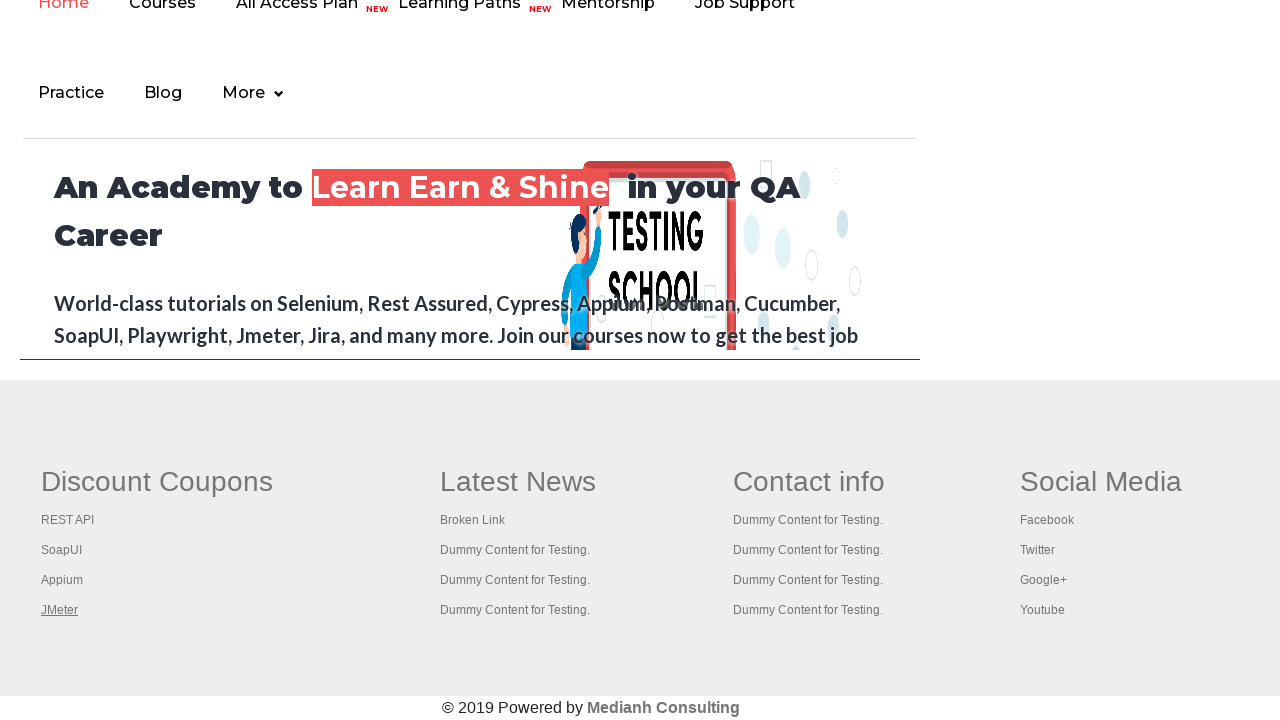

Verified page loaded completely
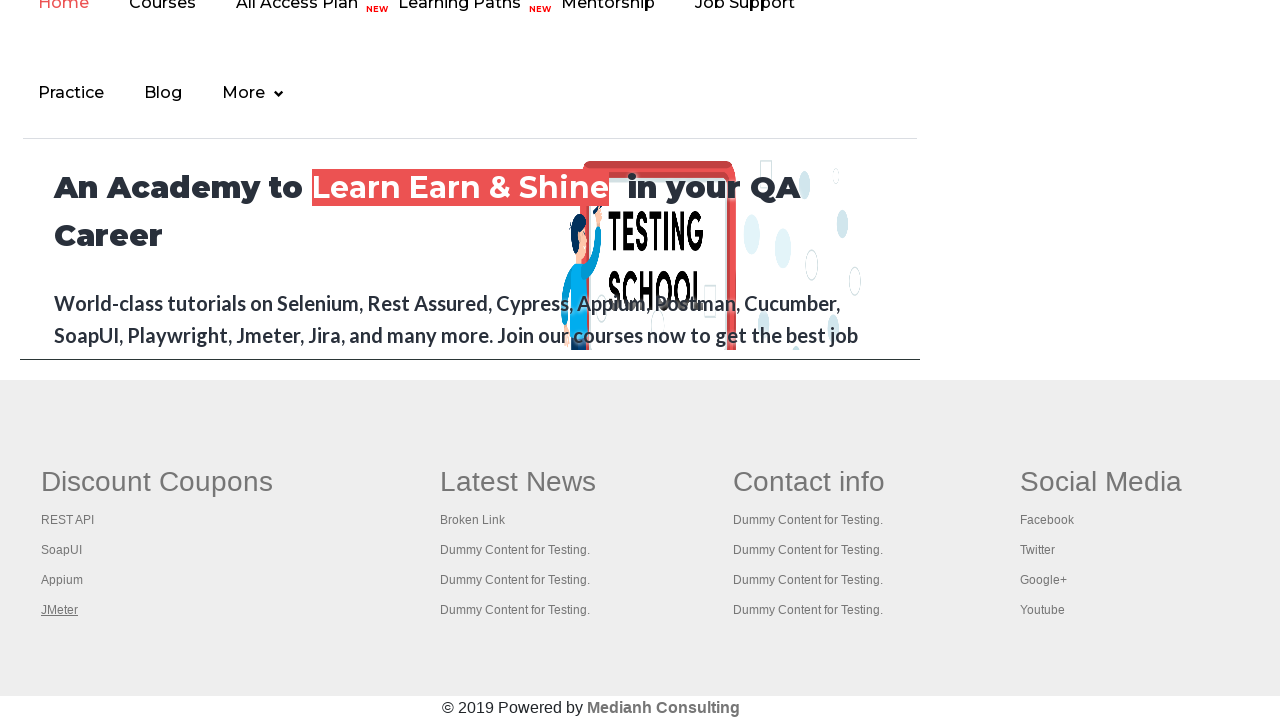

Brought page to front for verification
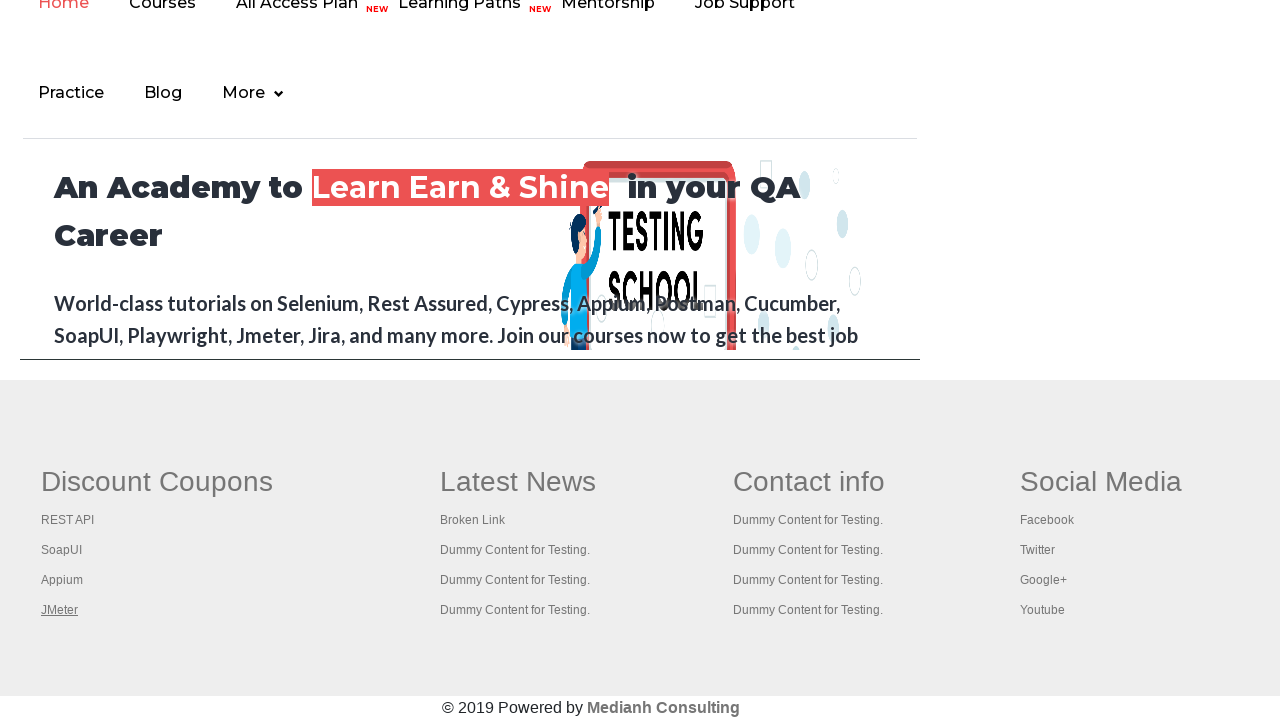

Verified page loaded completely
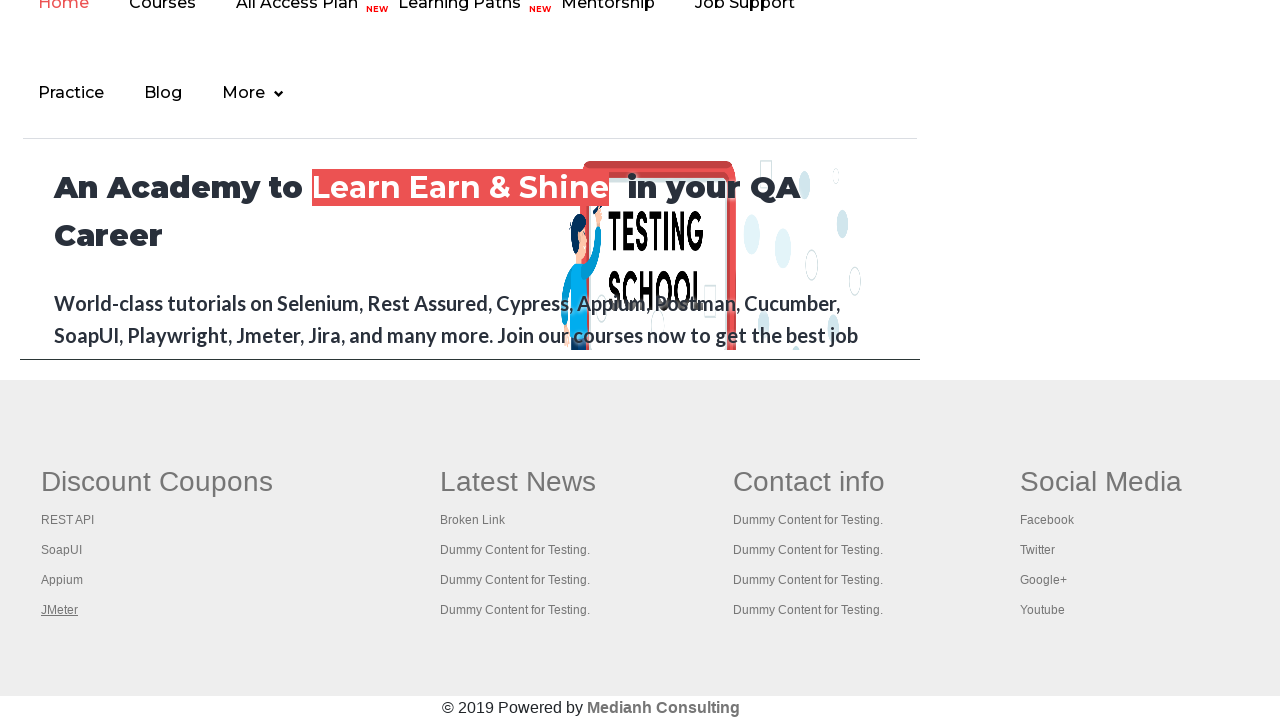

Brought page to front for verification
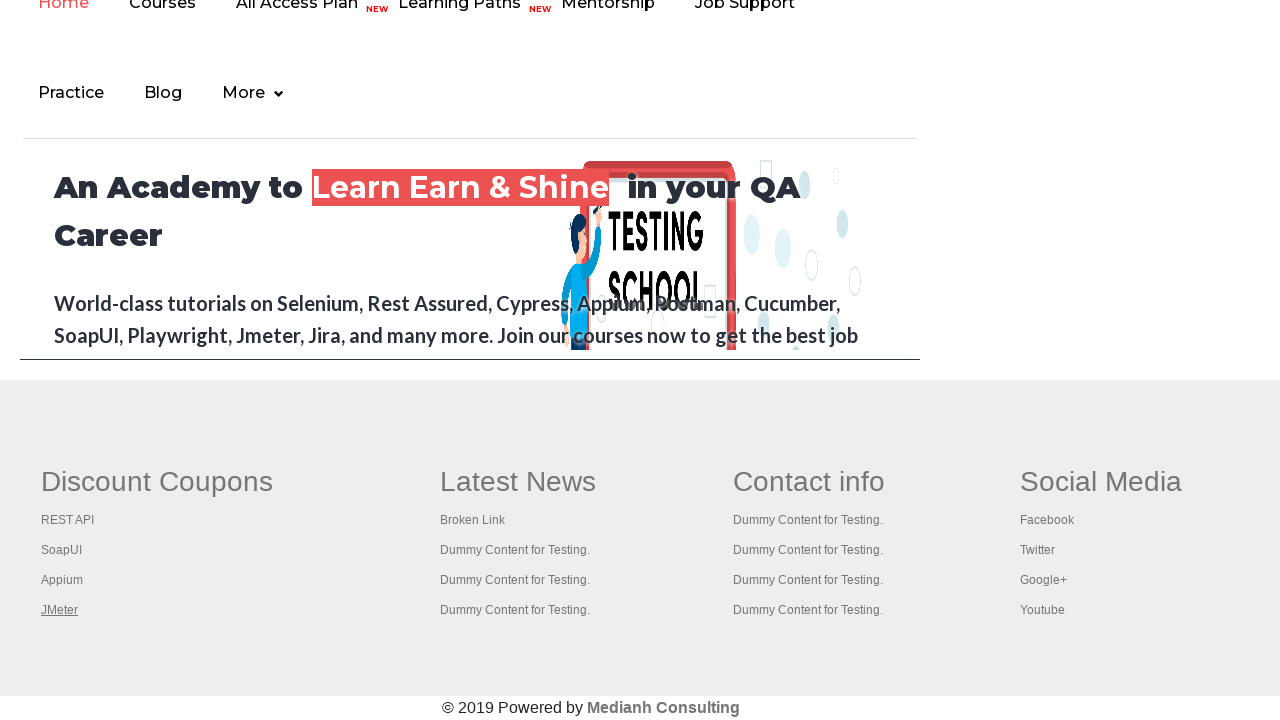

Verified page loaded completely
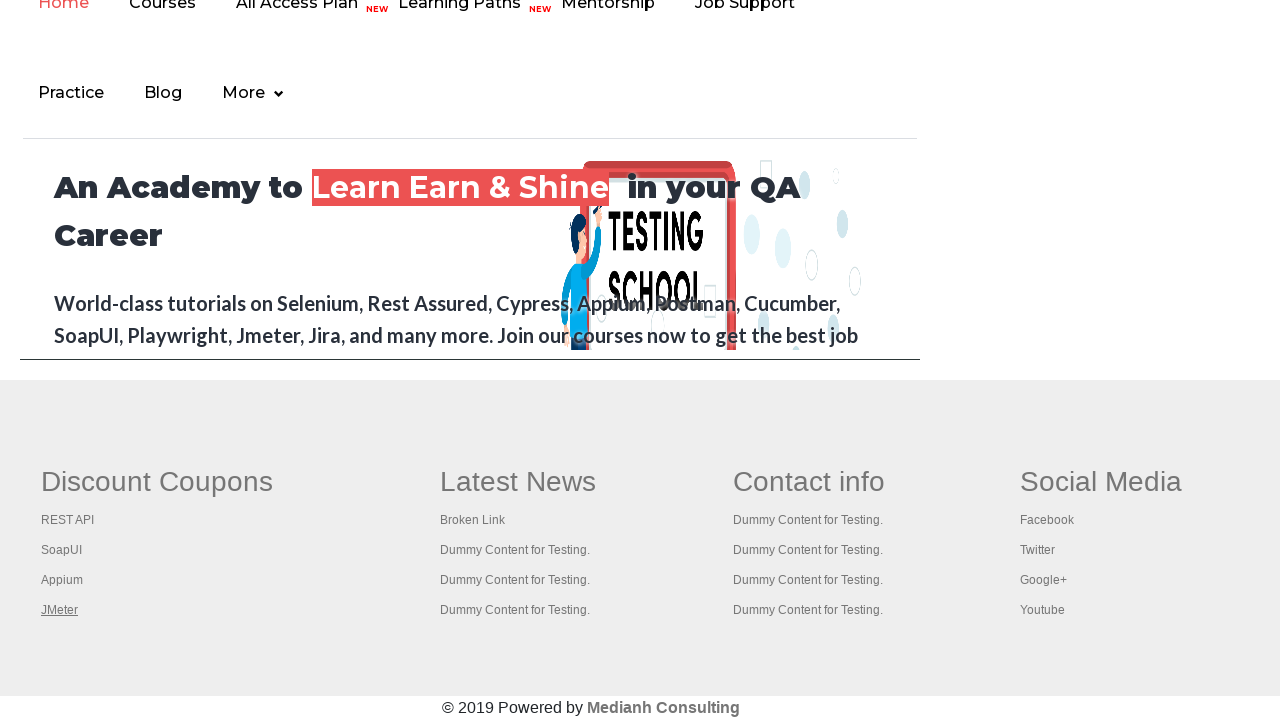

Brought page to front for verification
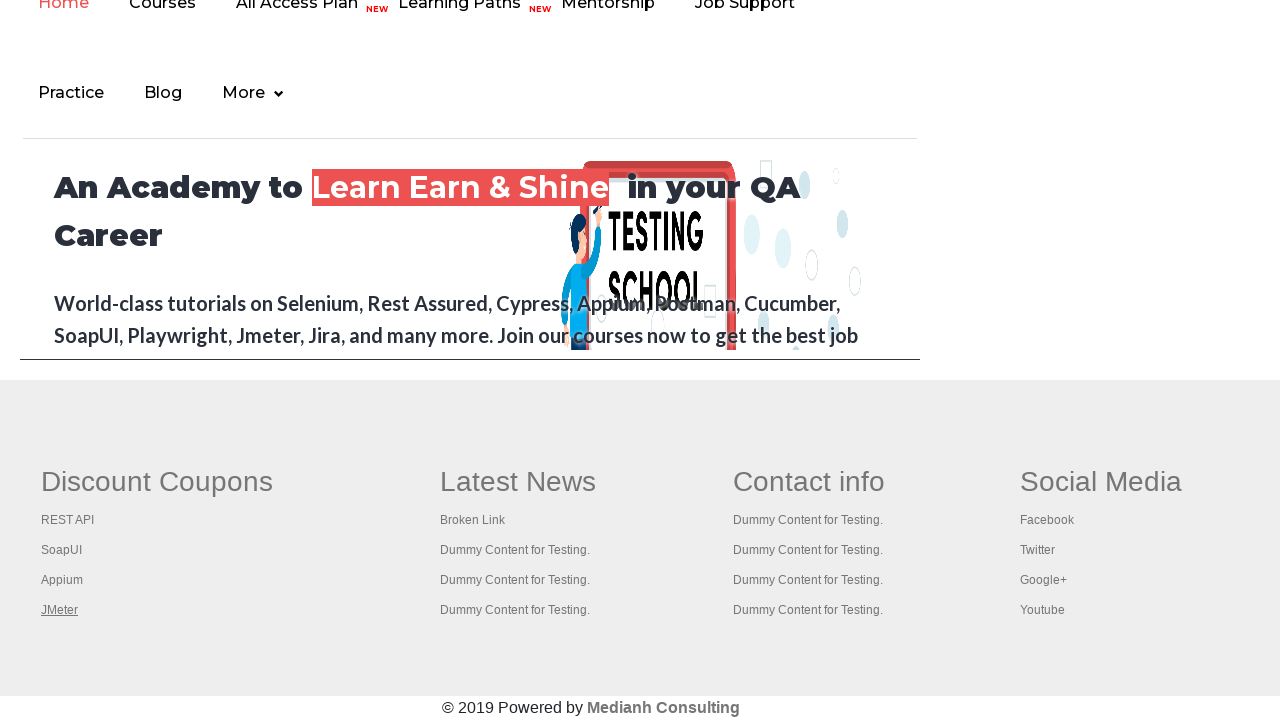

Verified page loaded completely
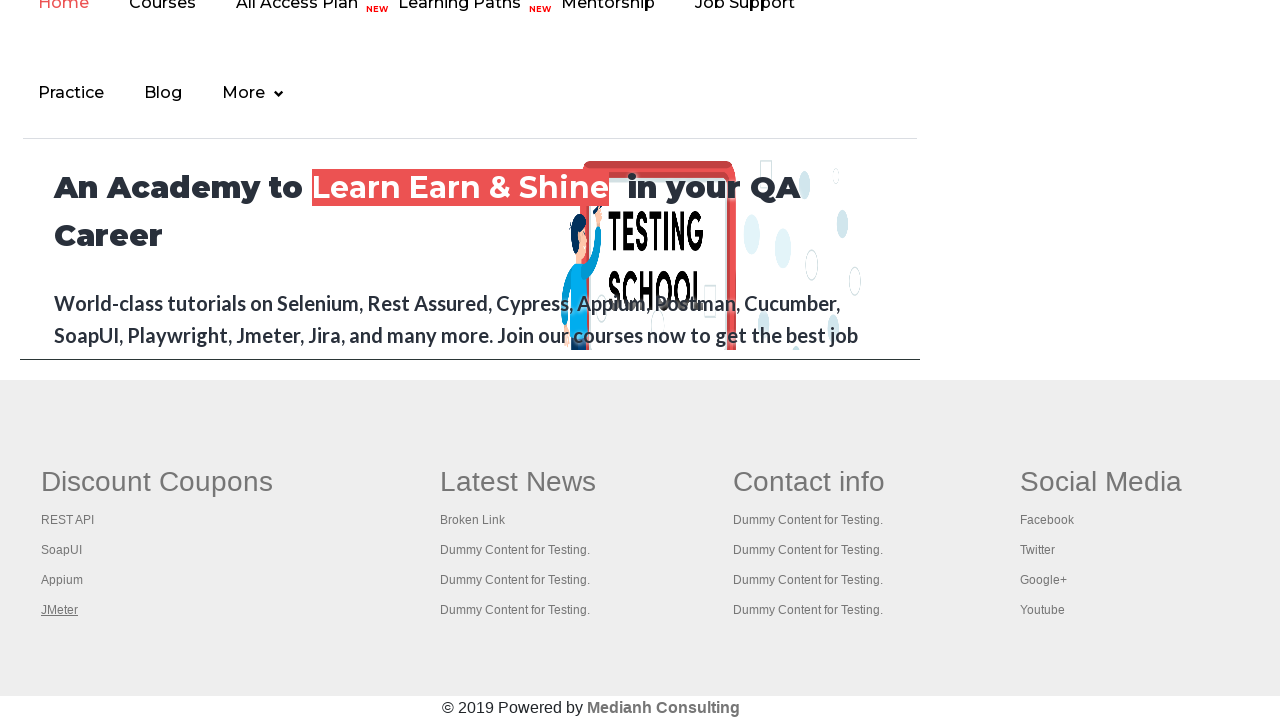

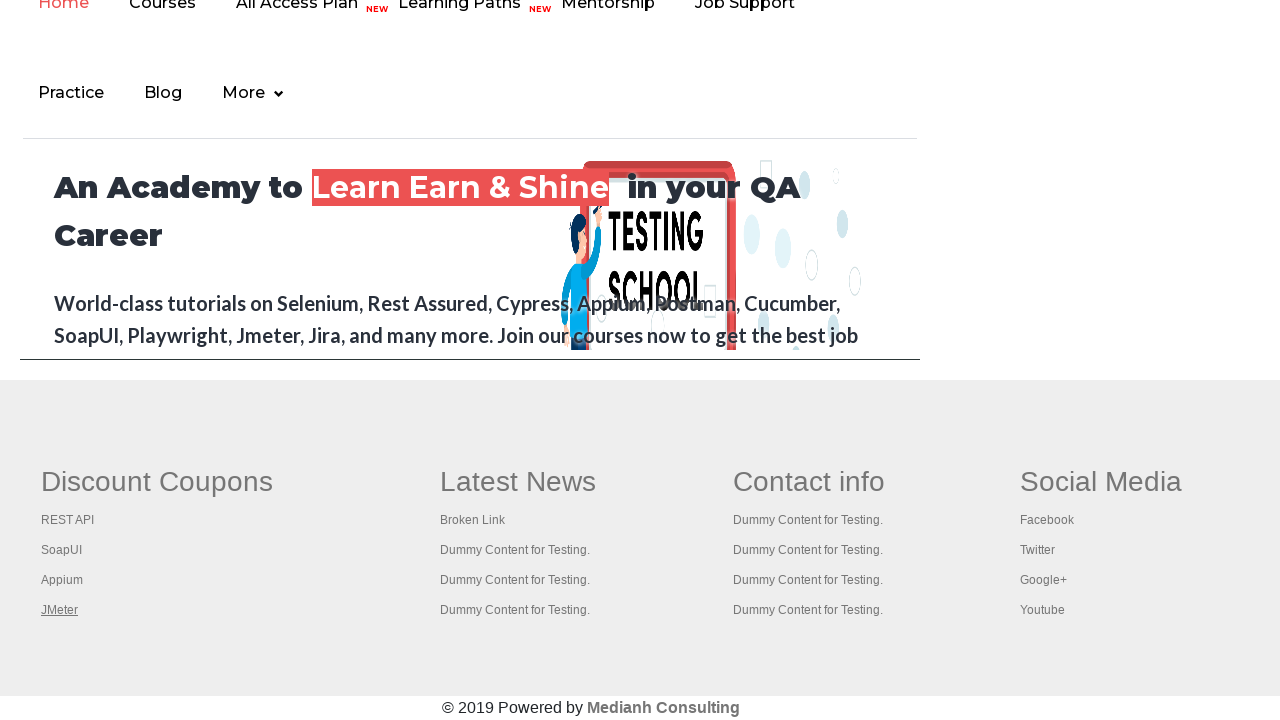